Tests a web calculator by performing all four basic arithmetic operations (addition, subtraction, multiplication, division) with two numbers and verifying the results are correct.

Starting URL: https://testpages.eviltester.com/styled/calculator

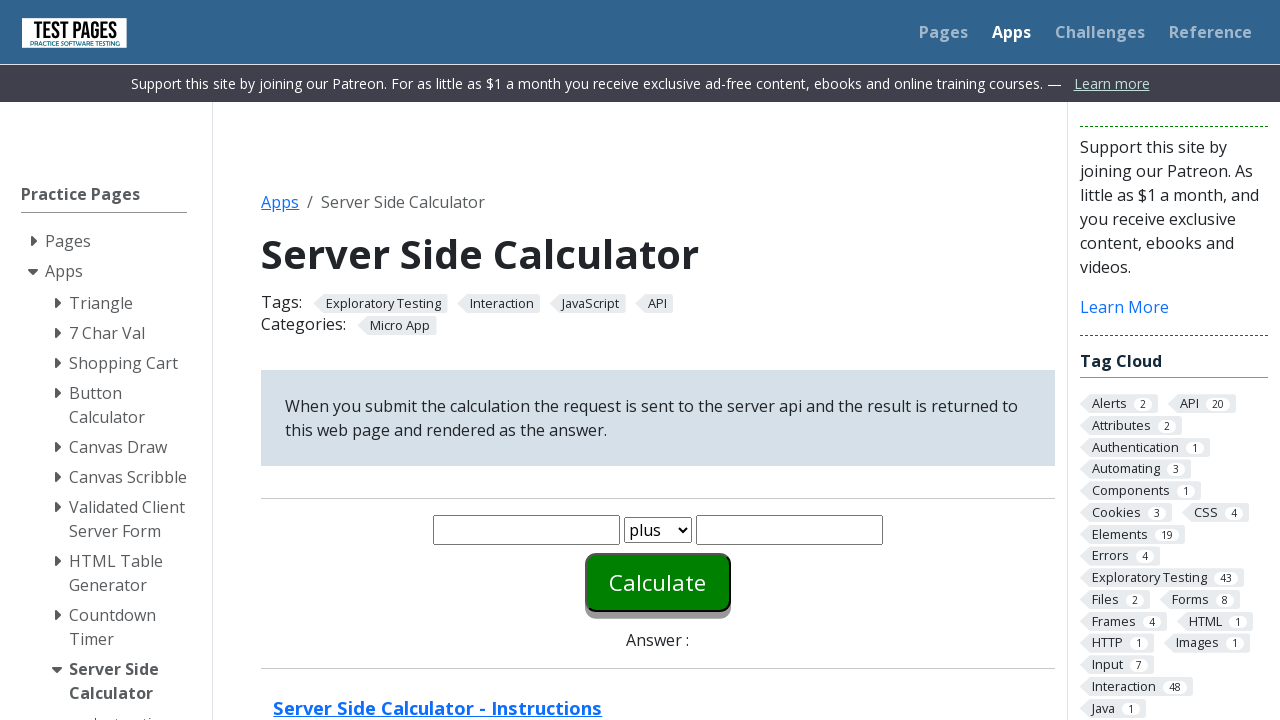

Filled number1 field with '10' on #number1
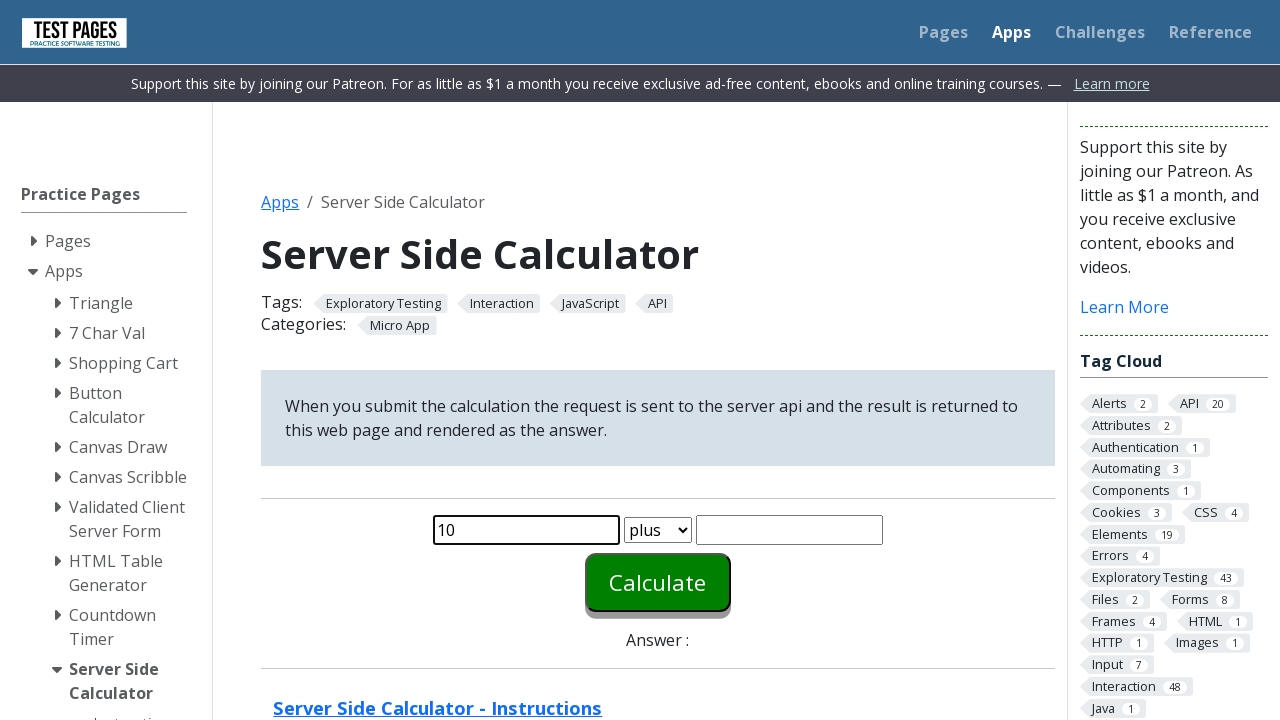

Filled number2 field with '5' on #number2
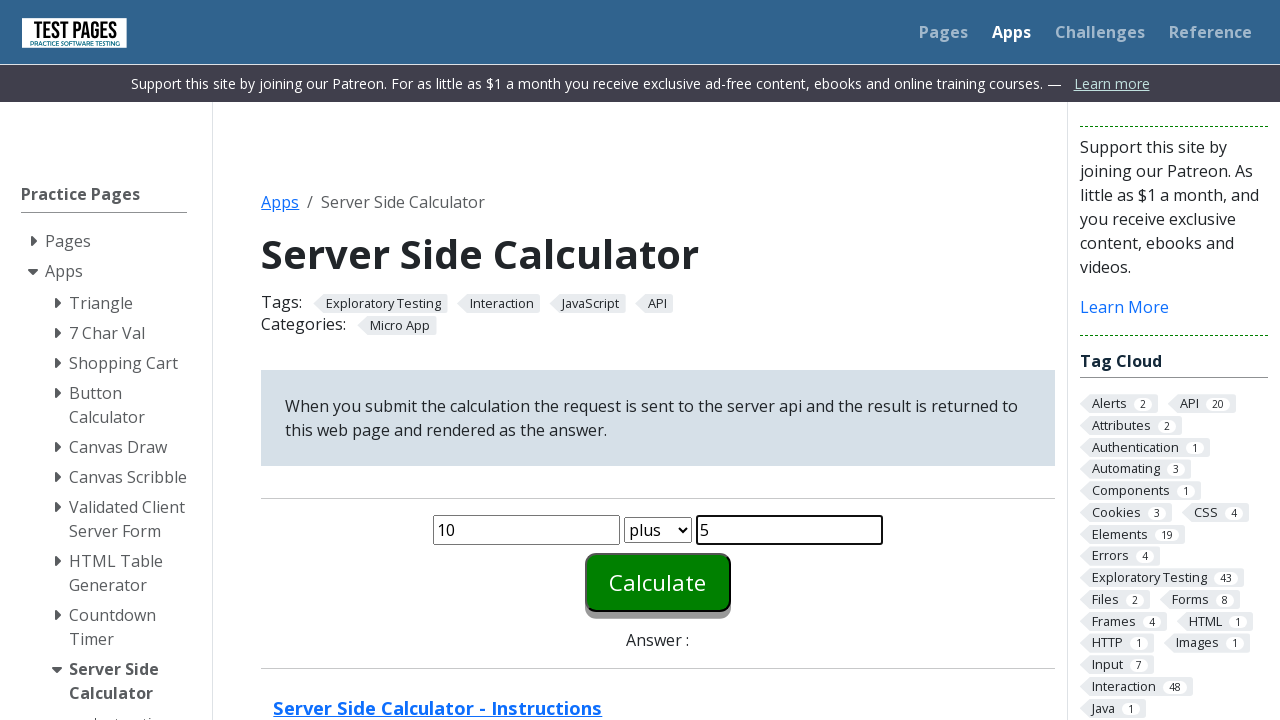

Selected 'plus' operation on #function
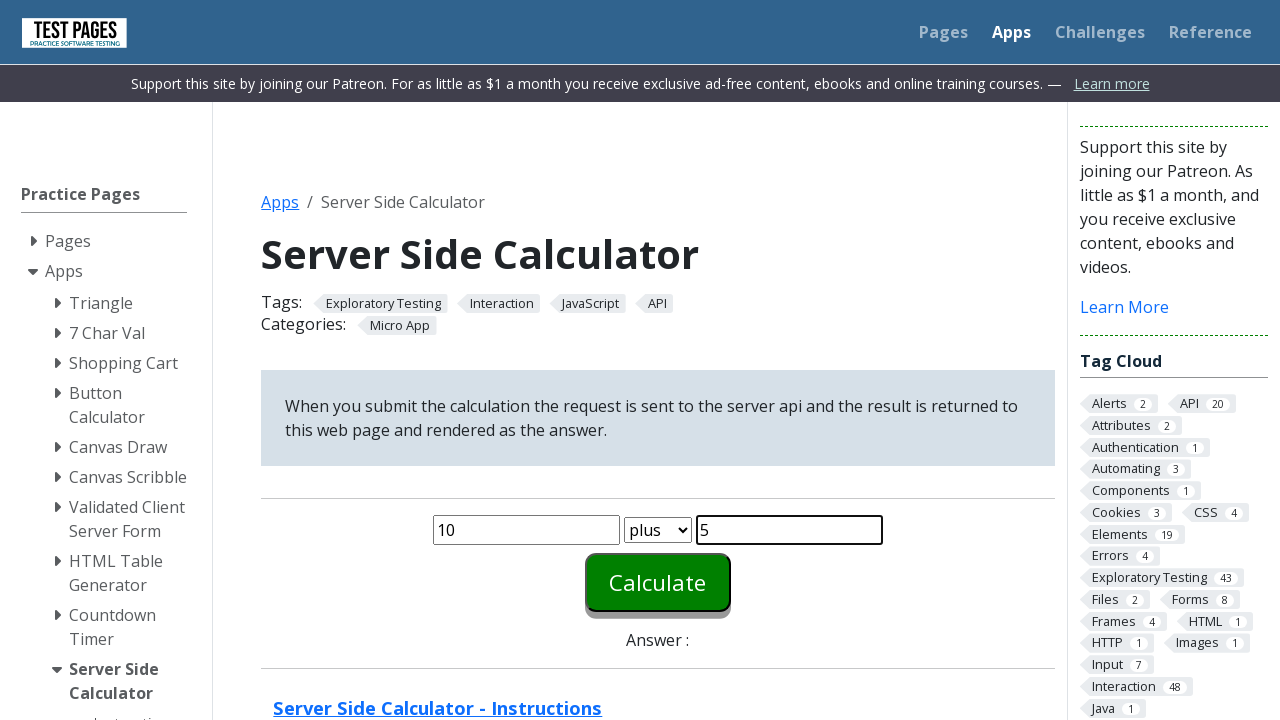

Clicked calculate button for addition at (658, 582) on #calculate
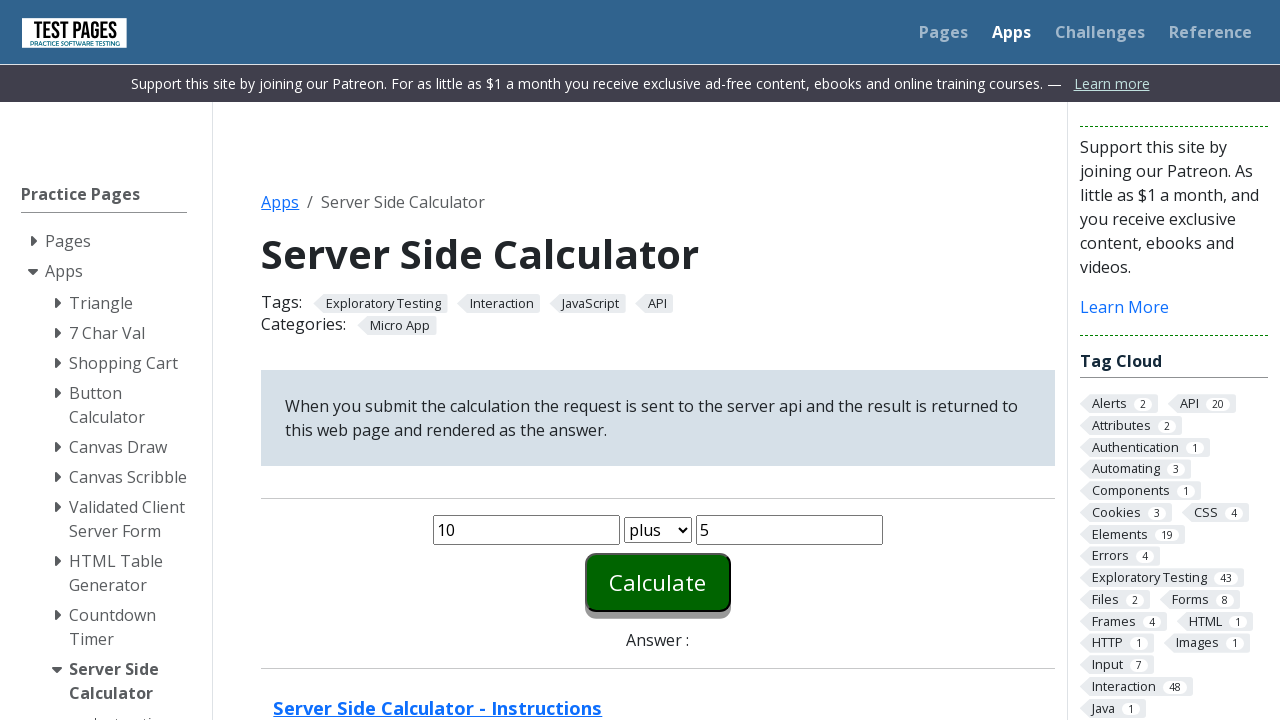

Waited for answer to appear (addition result)
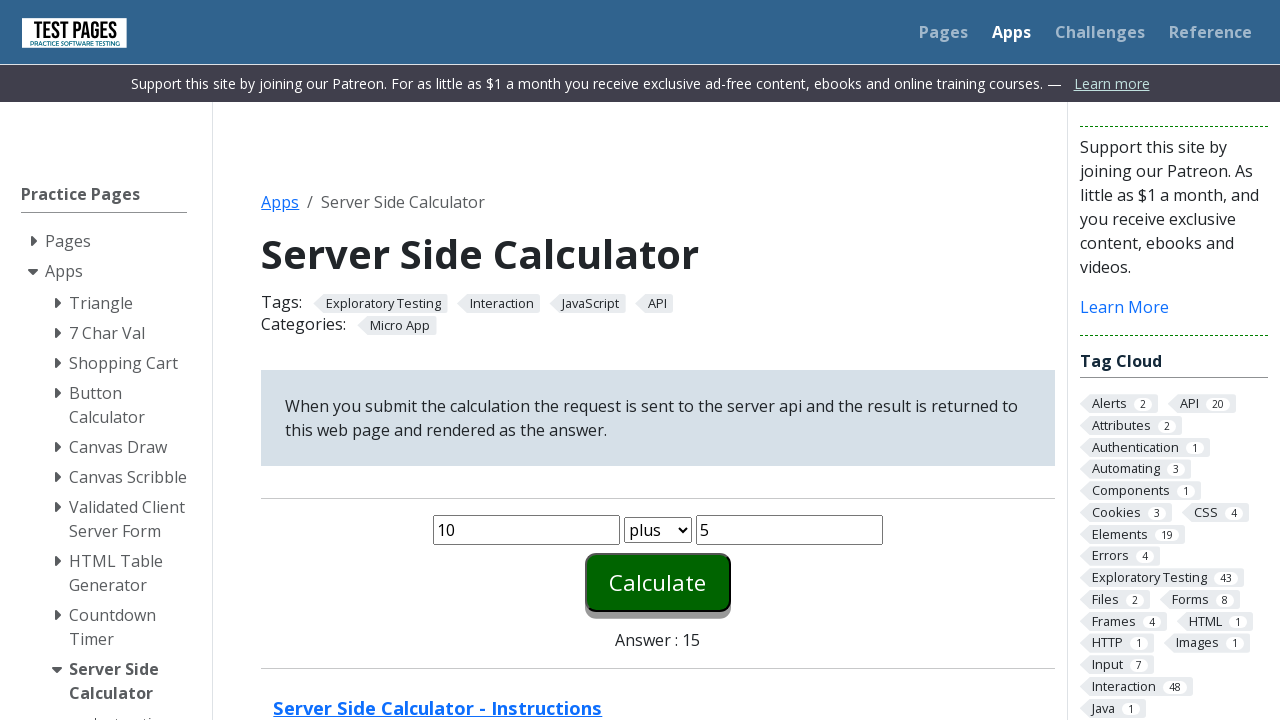

Navigated to calculator for subtraction test
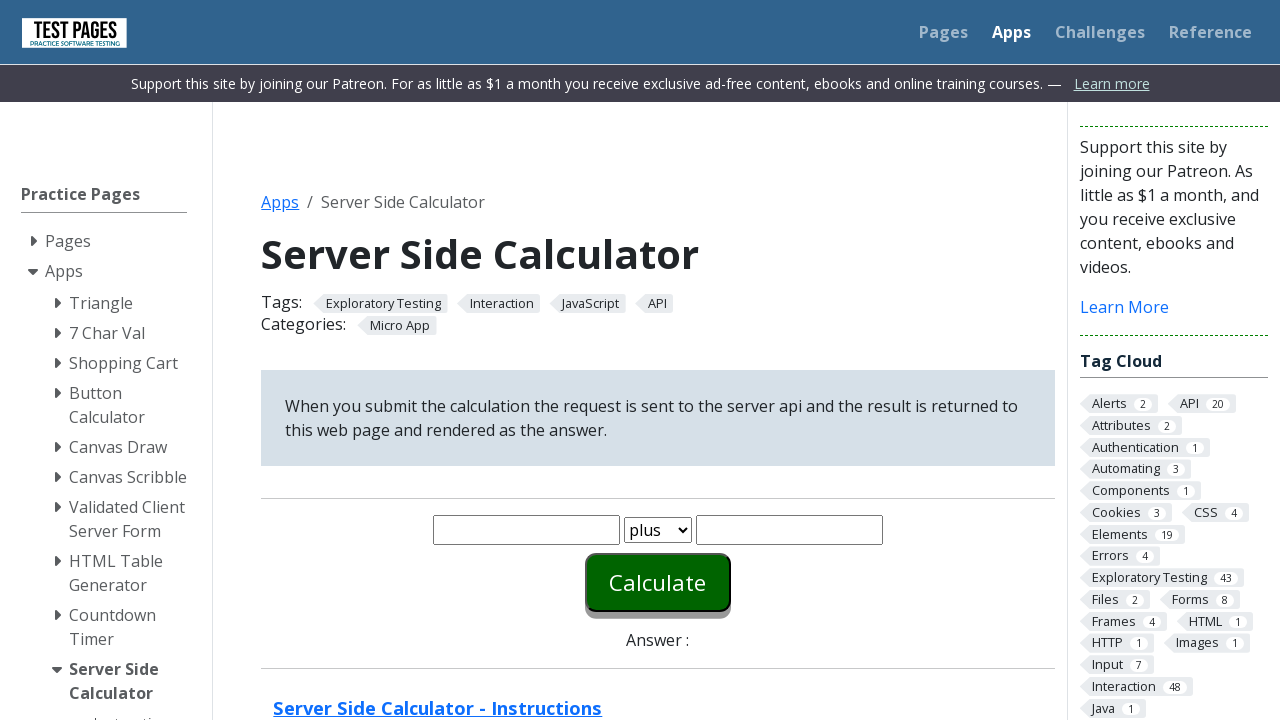

Filled number1 field with '10' for subtraction on #number1
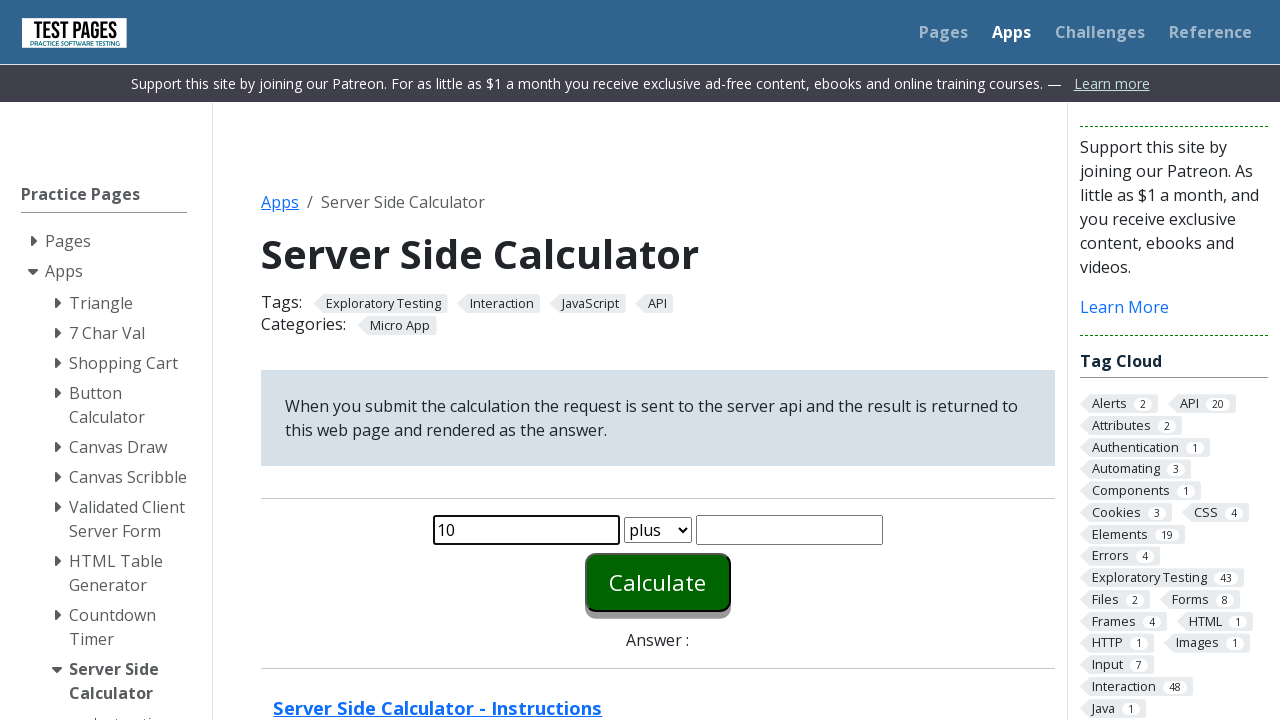

Filled number2 field with '5' for subtraction on #number2
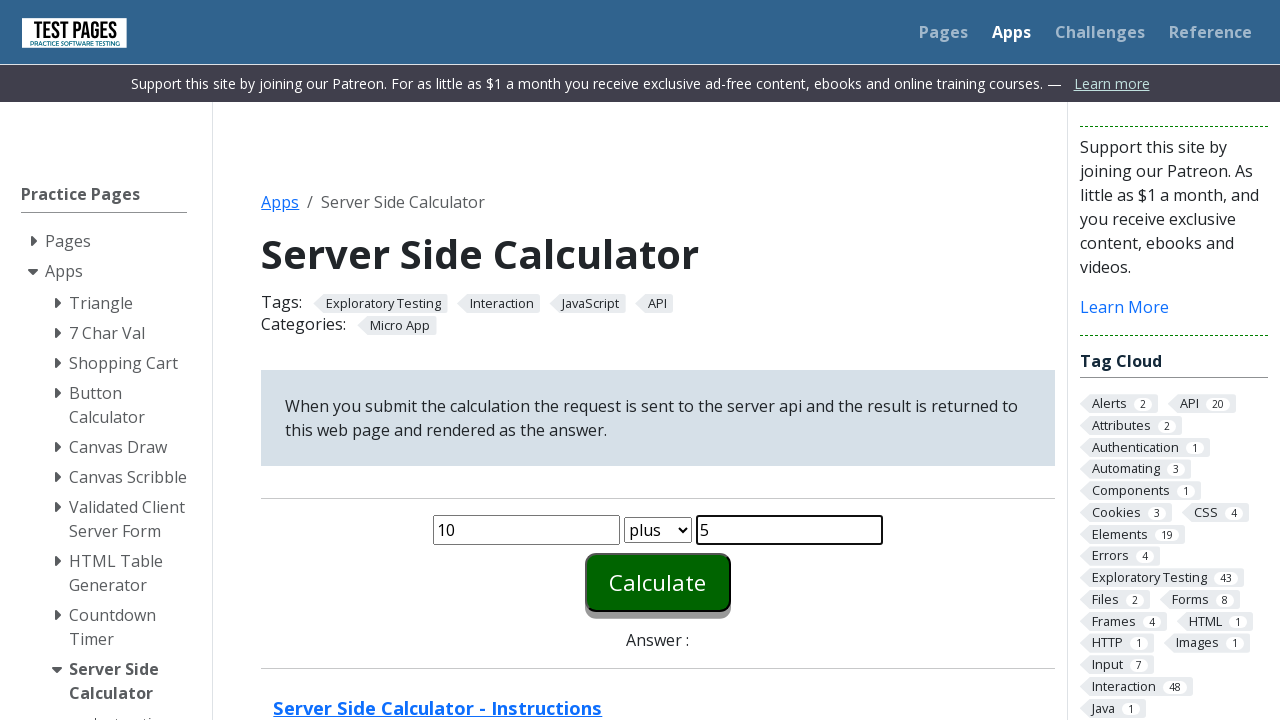

Selected 'minus' operation on #function
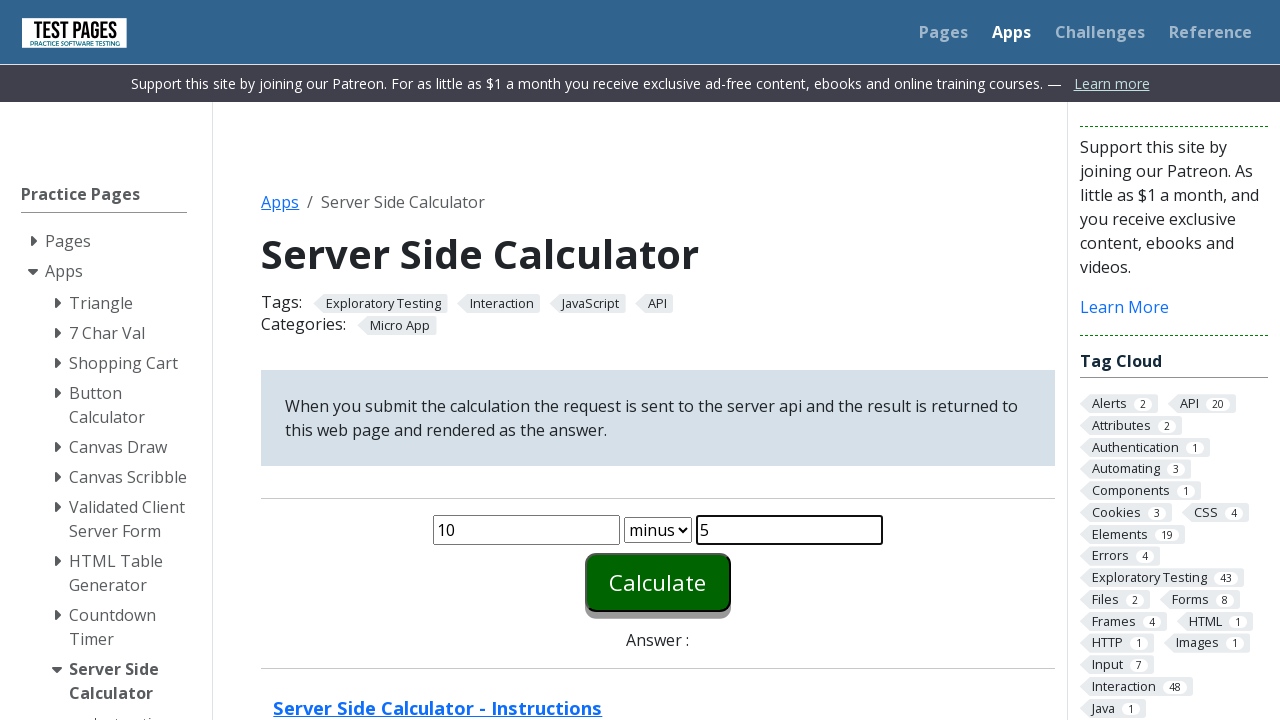

Clicked calculate button for subtraction at (658, 582) on #calculate
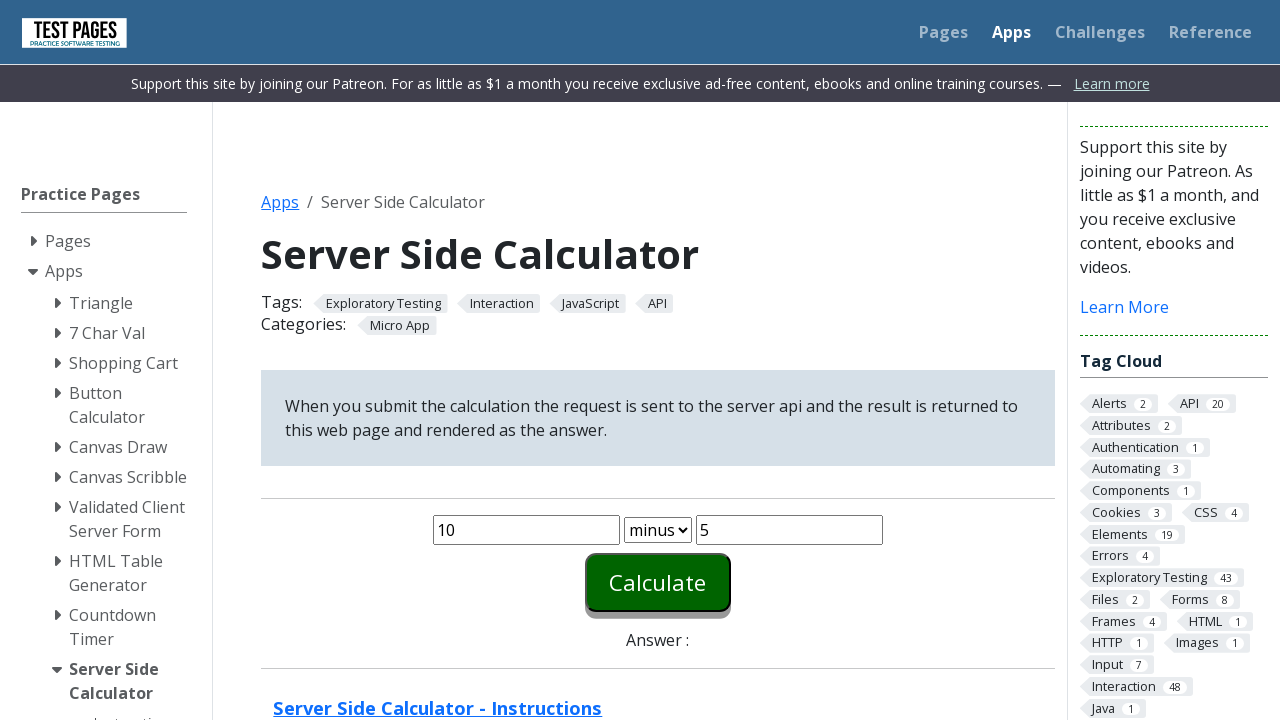

Waited for answer to appear (subtraction result)
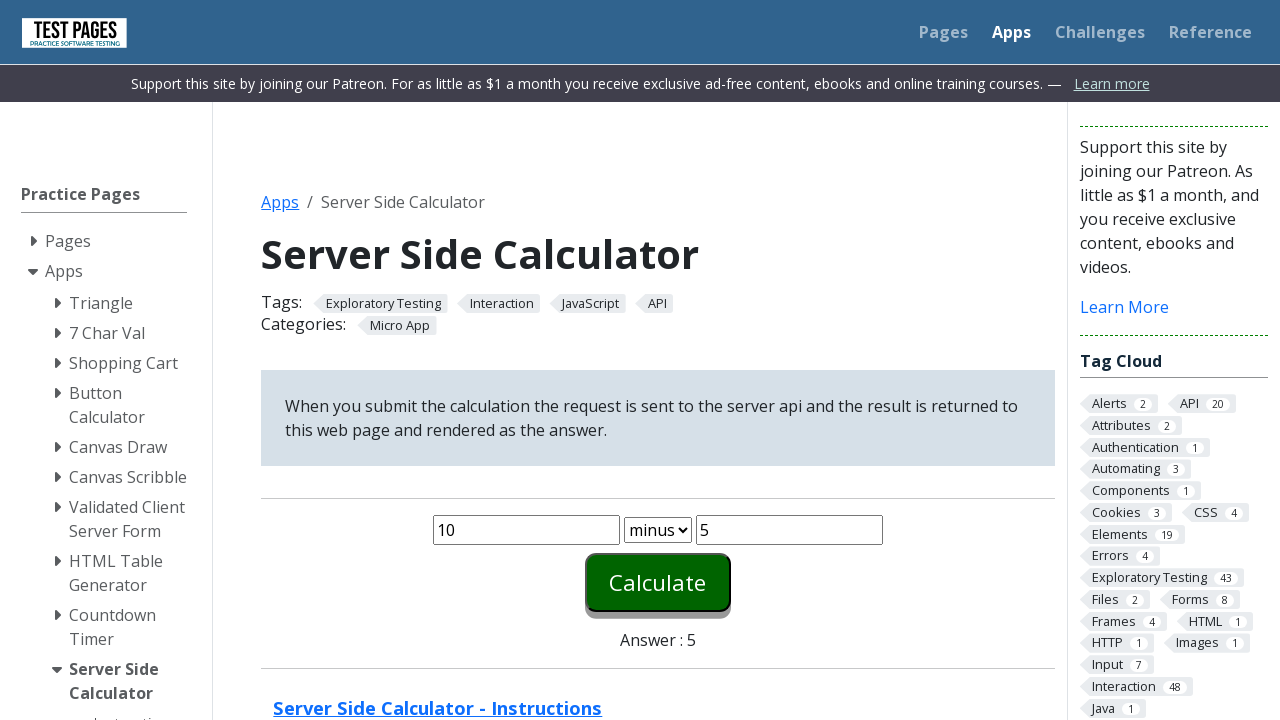

Navigated to calculator for multiplication test
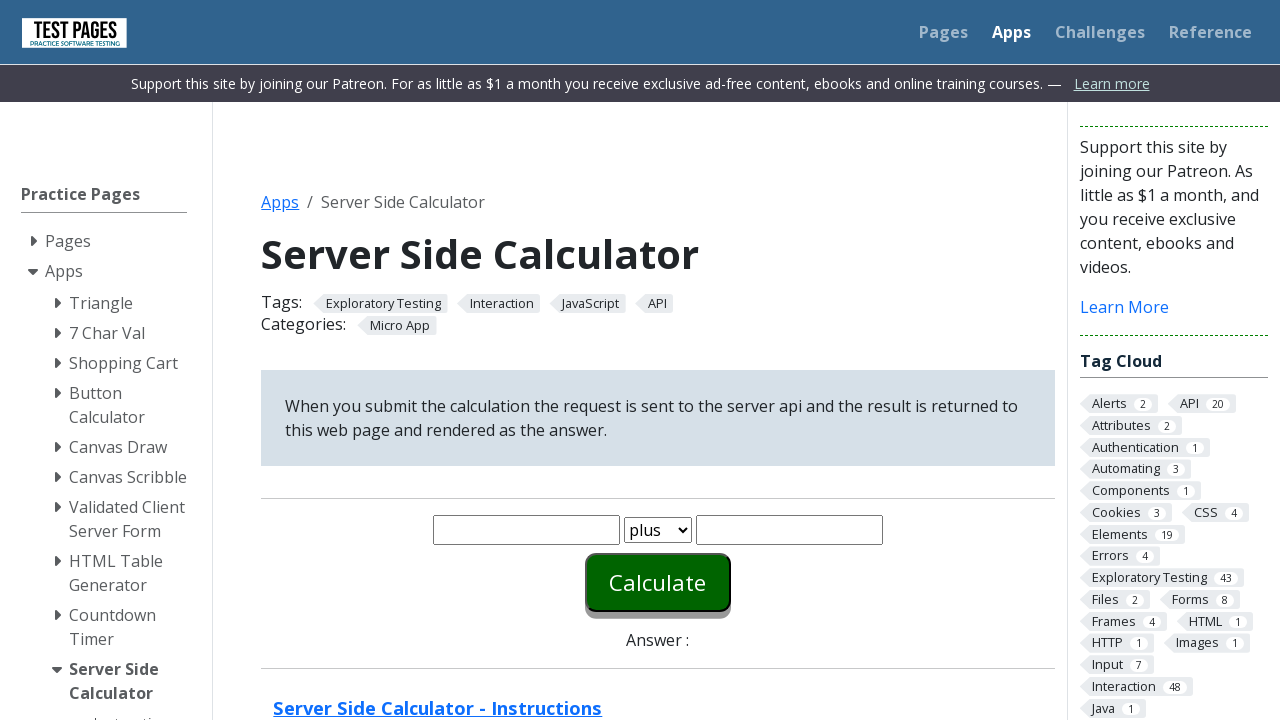

Filled number1 field with '10' for multiplication on #number1
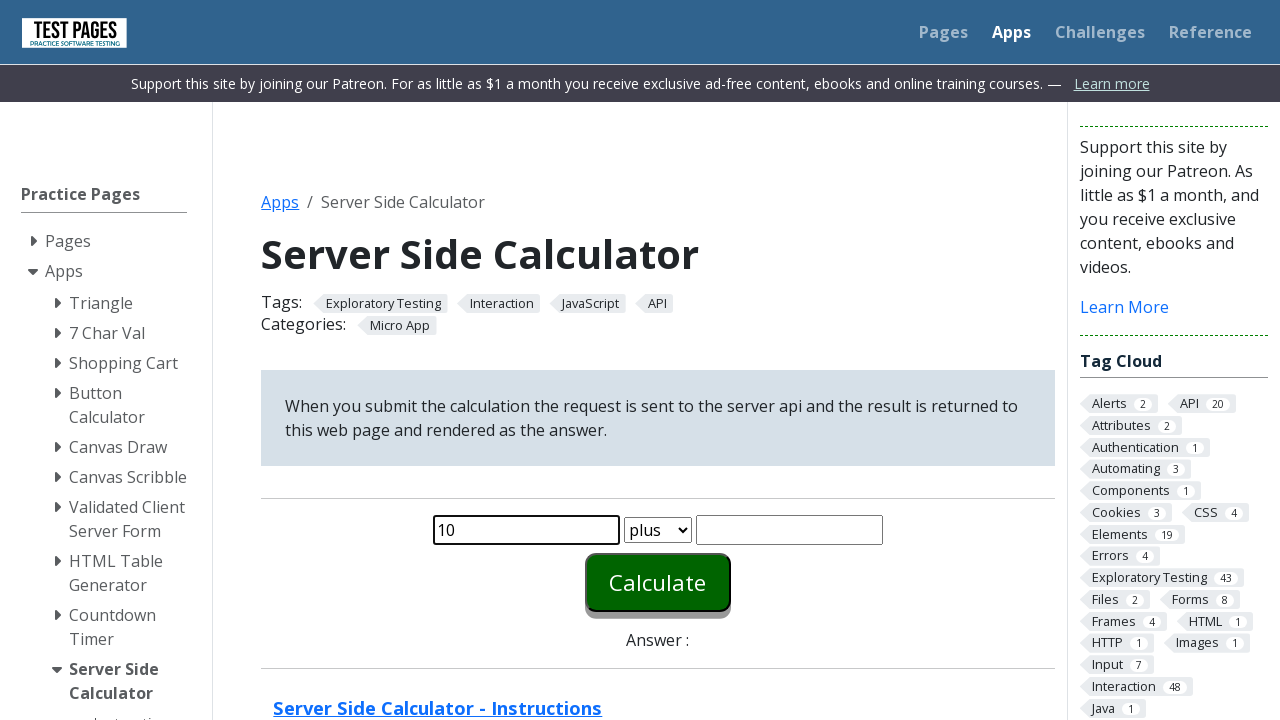

Filled number2 field with '5' for multiplication on #number2
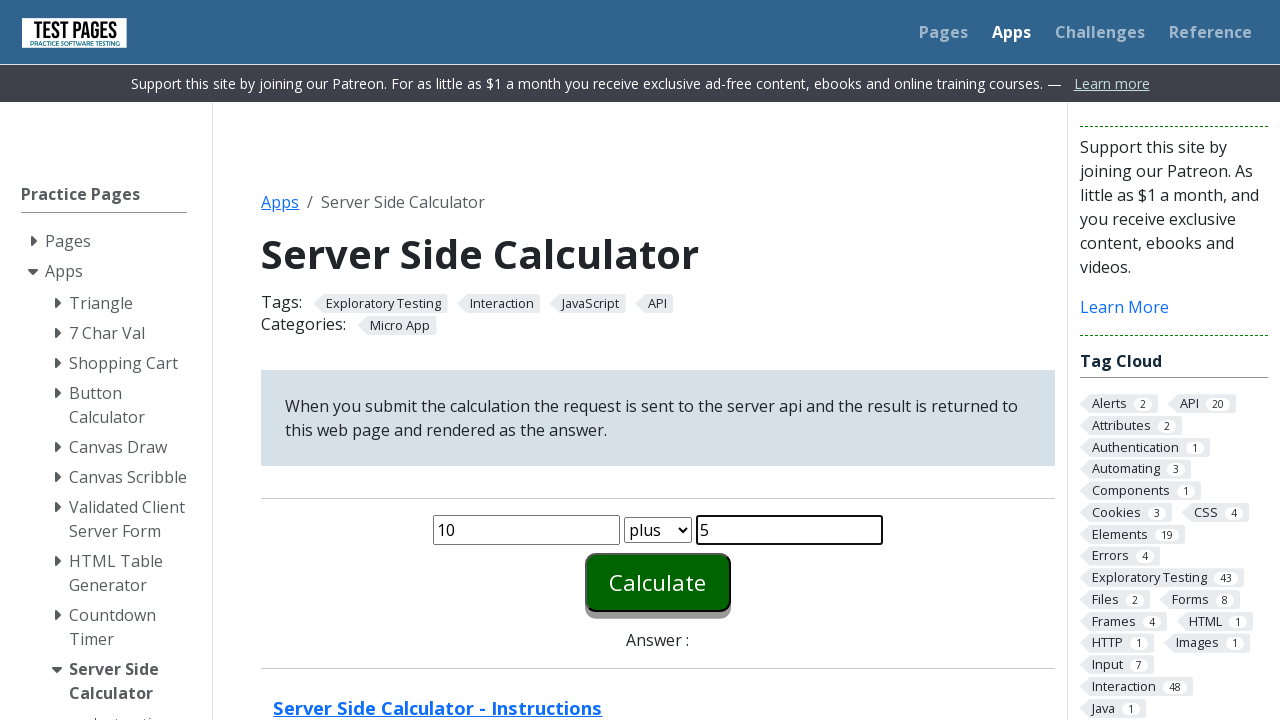

Selected 'times' operation on #function
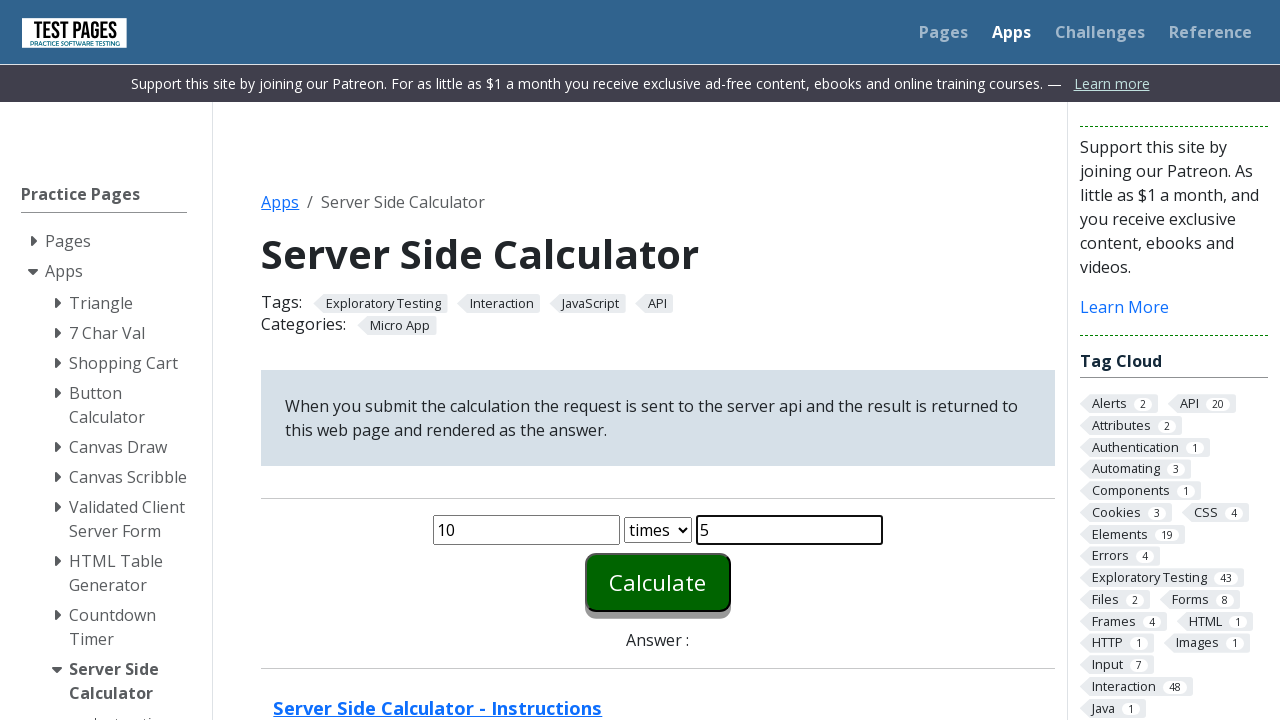

Clicked calculate button for multiplication at (658, 582) on #calculate
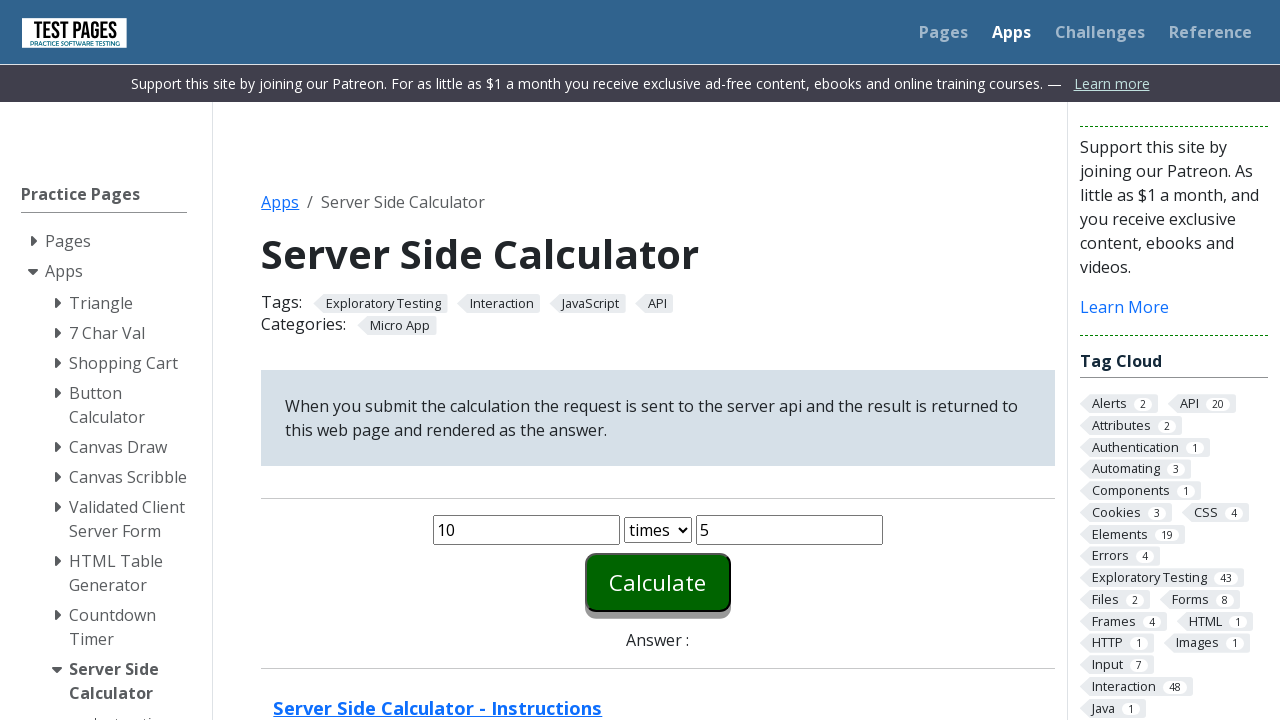

Waited for answer to appear (multiplication result)
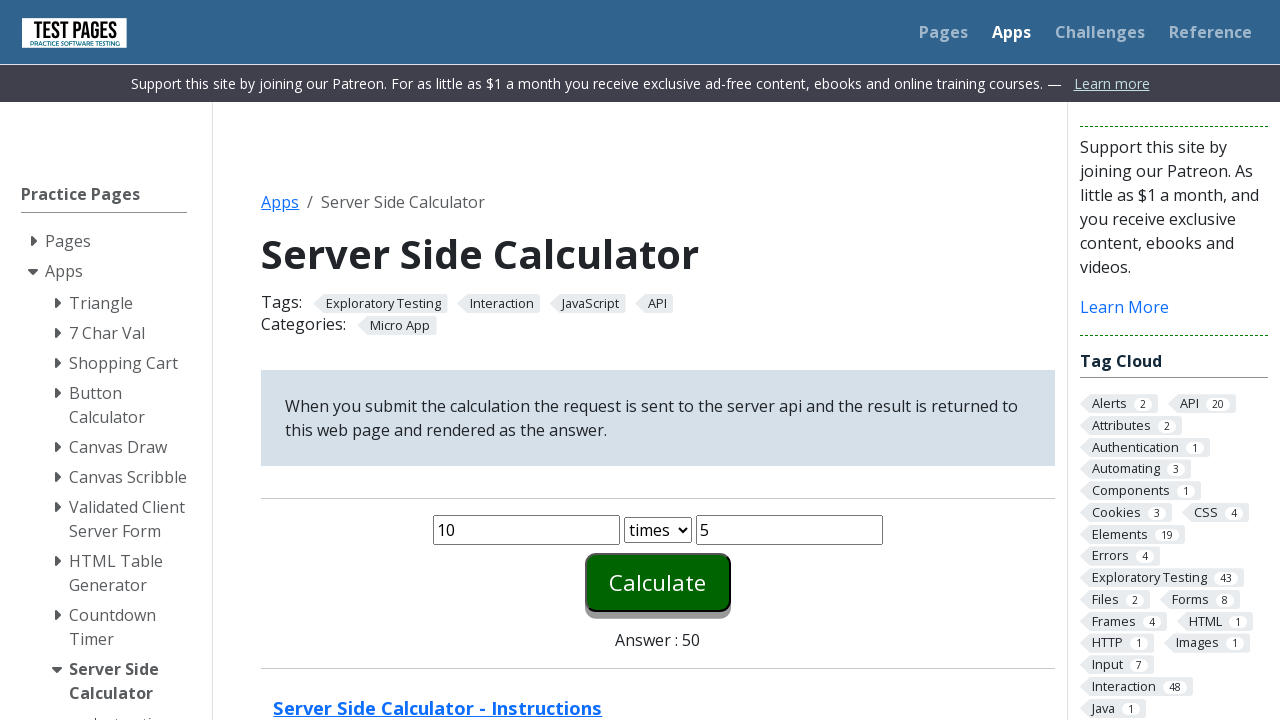

Navigated to calculator for division test
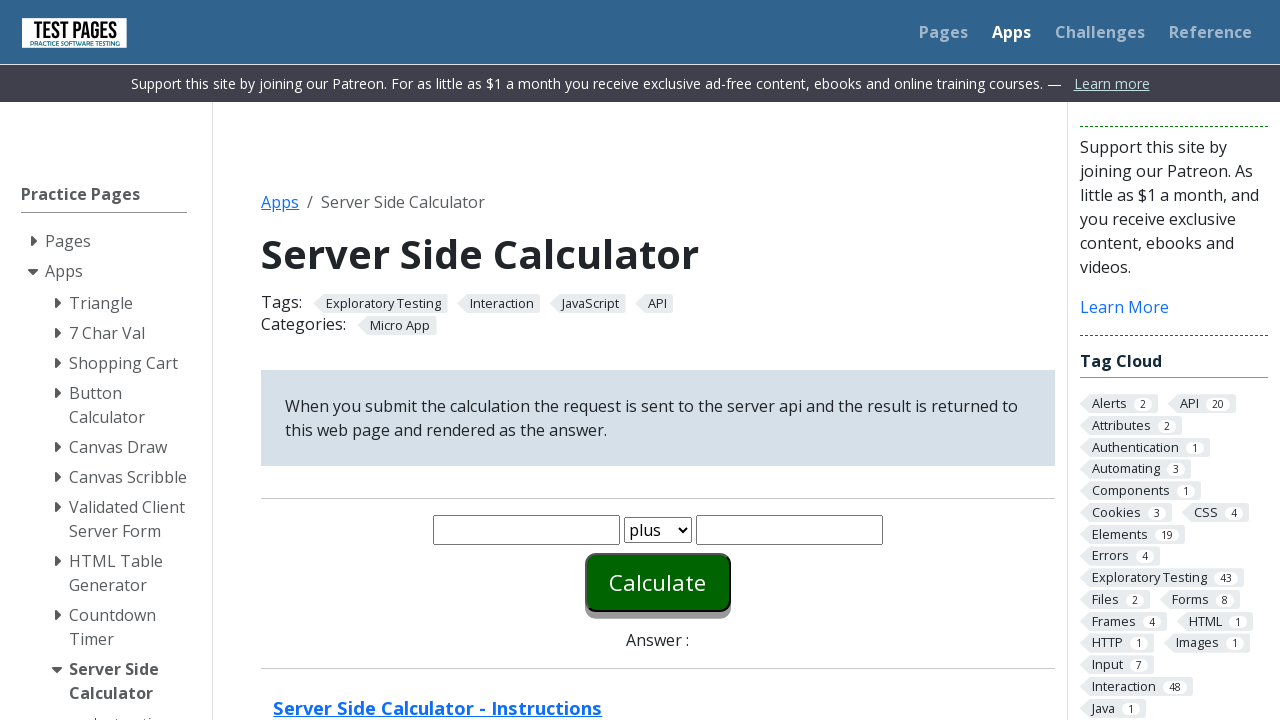

Filled number1 field with '10' for division on #number1
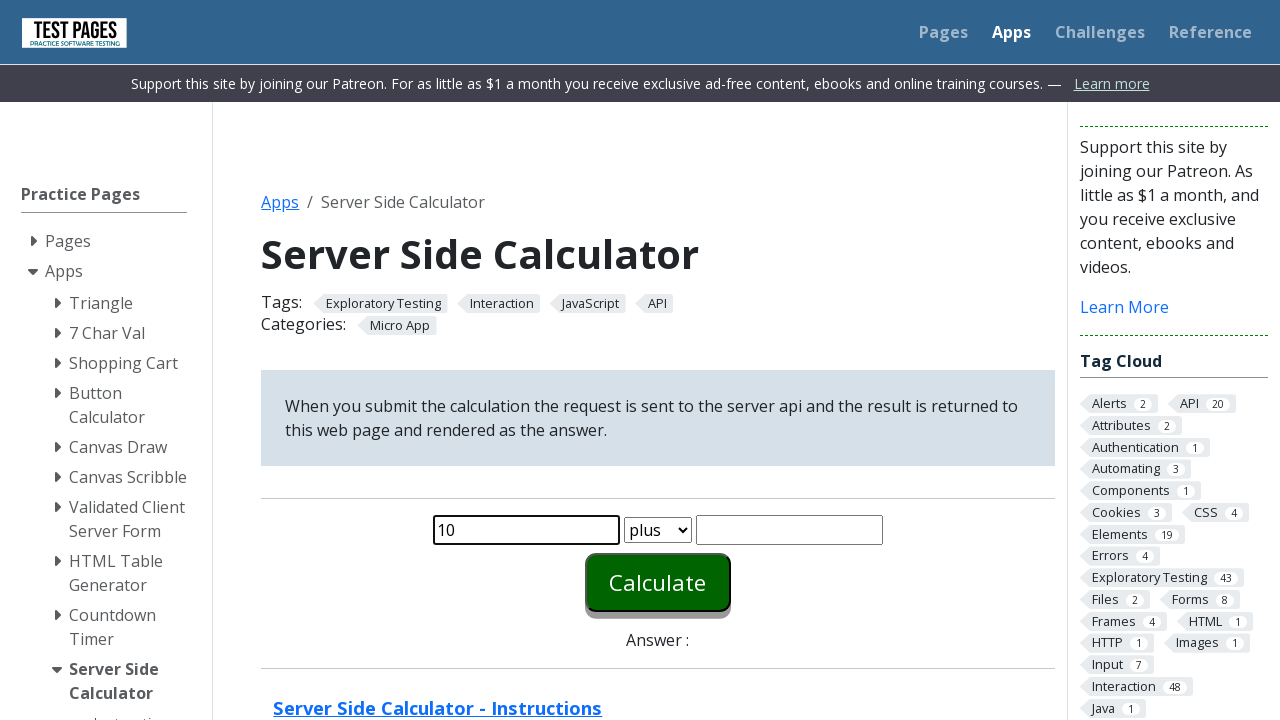

Filled number2 field with '5' for division on #number2
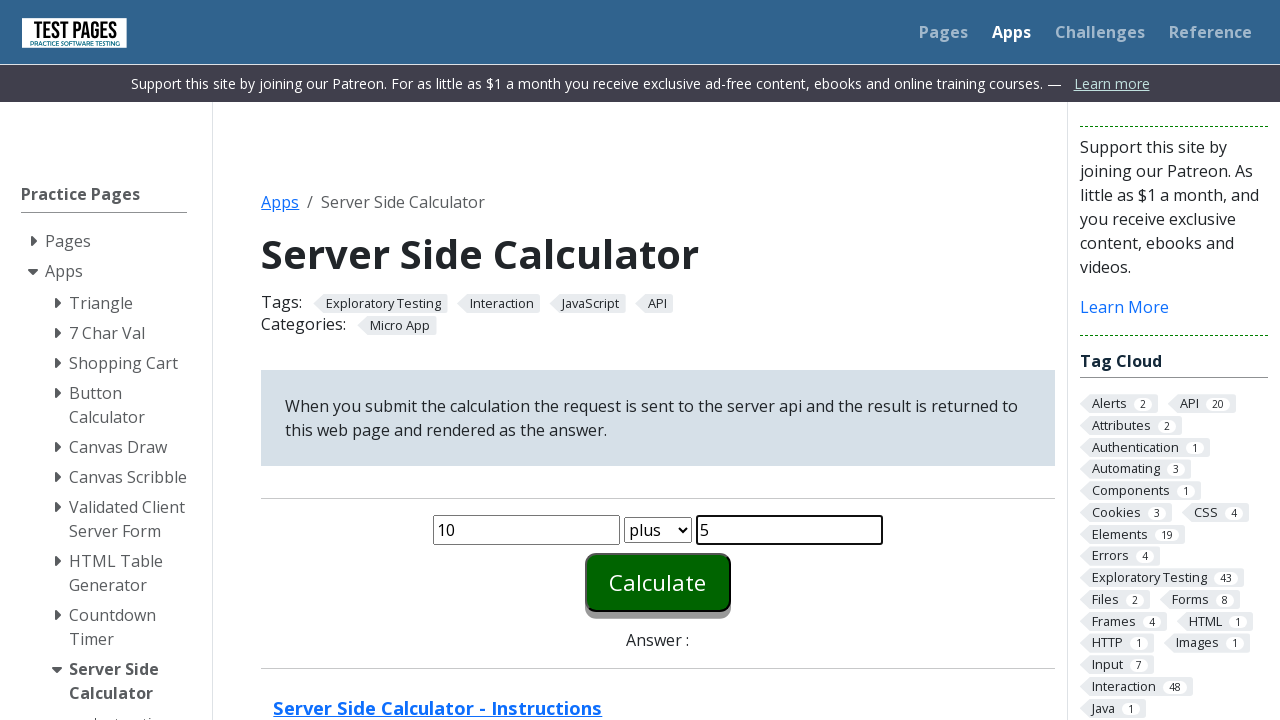

Selected 'divide' operation on #function
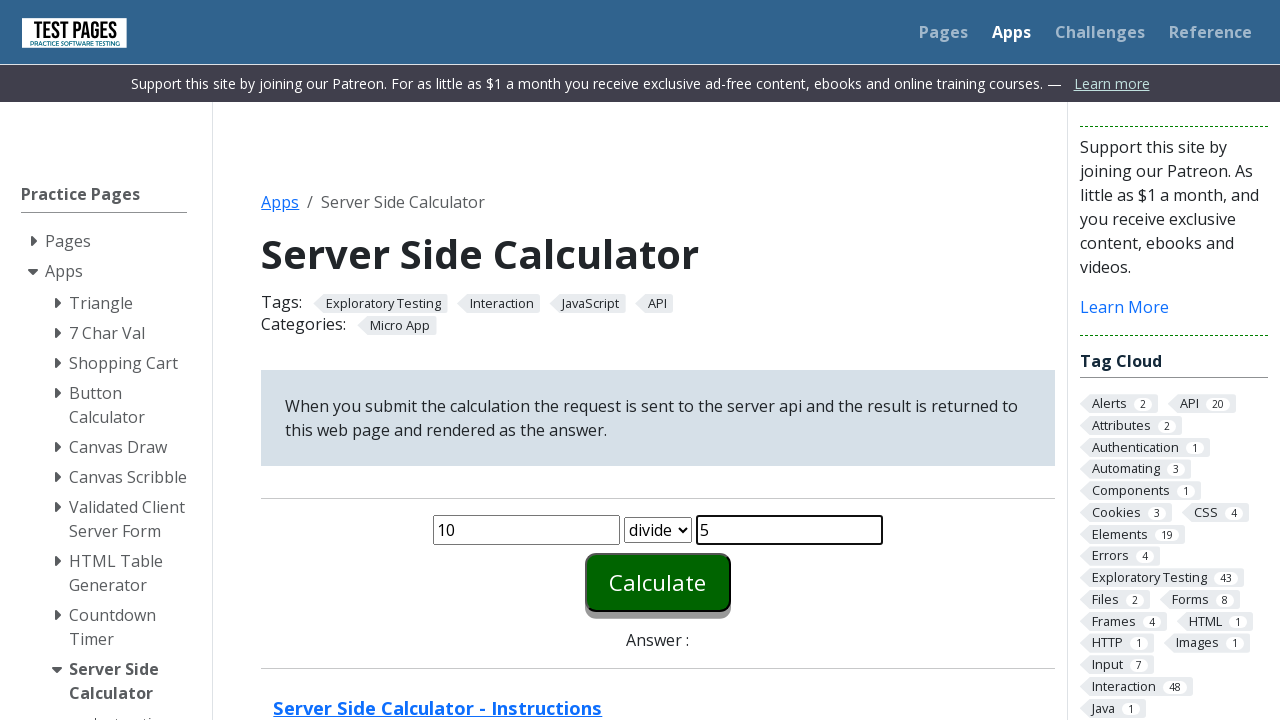

Clicked calculate button for division at (658, 582) on #calculate
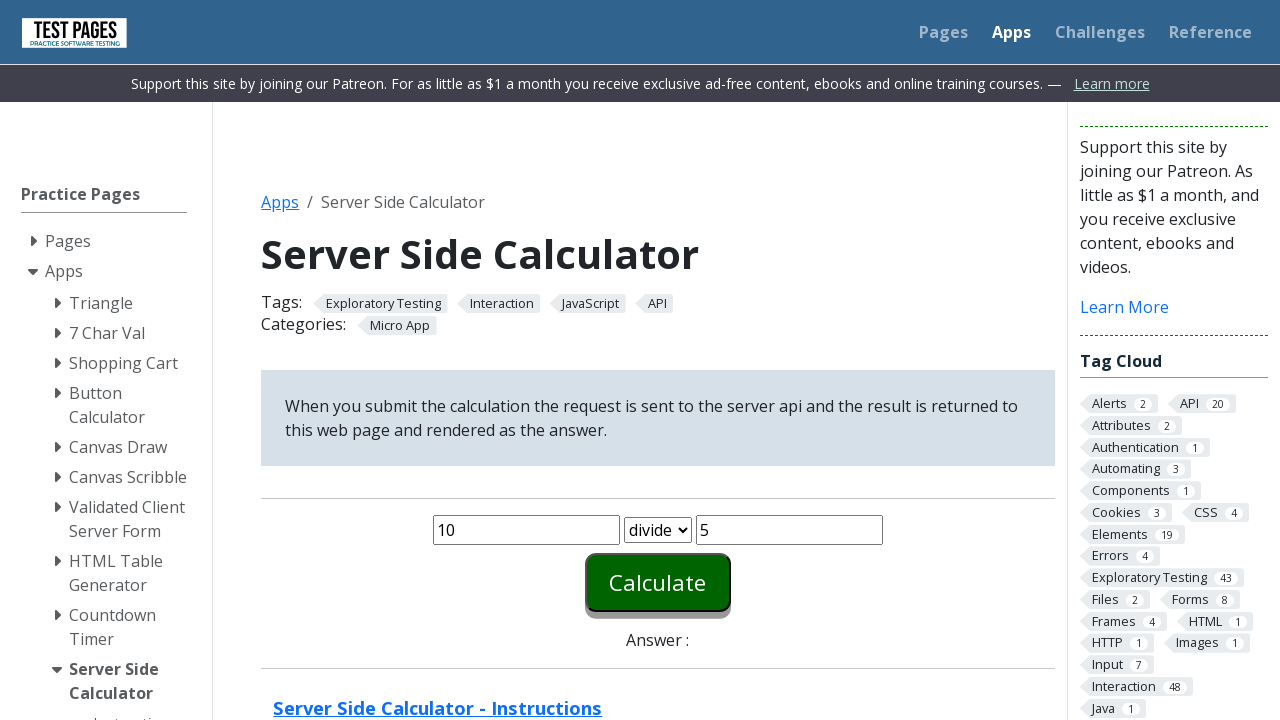

Waited for answer to appear (division result)
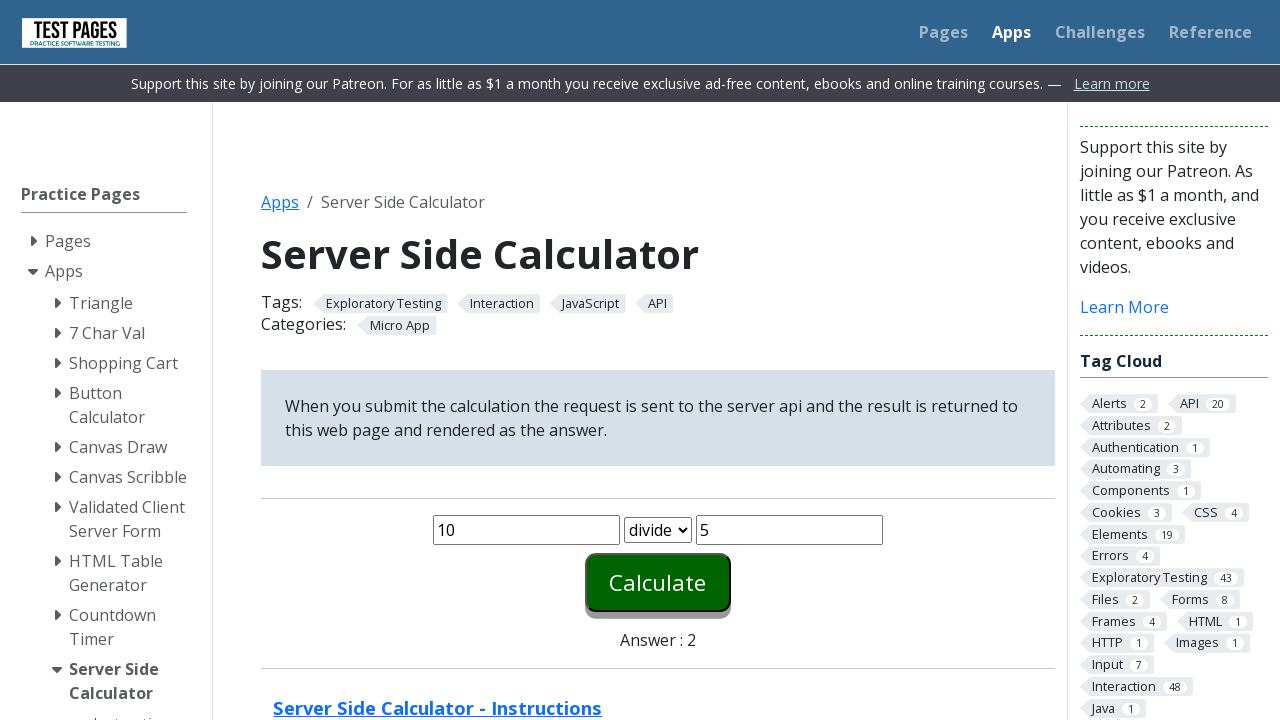

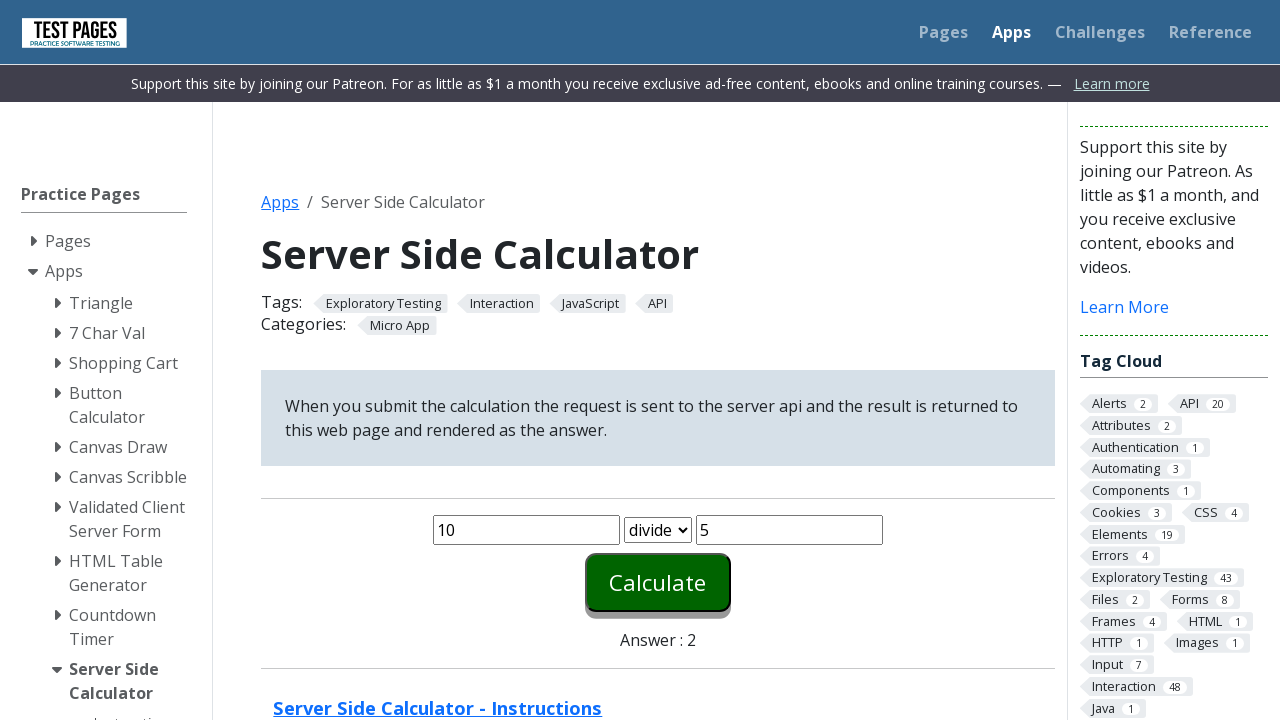